Tests the complete e-commerce flow on DemoBlaze: selecting a laptop from the category, adding it to cart, verifying cart contents, and completing a purchase with form submission.

Starting URL: https://www.demoblaze.com

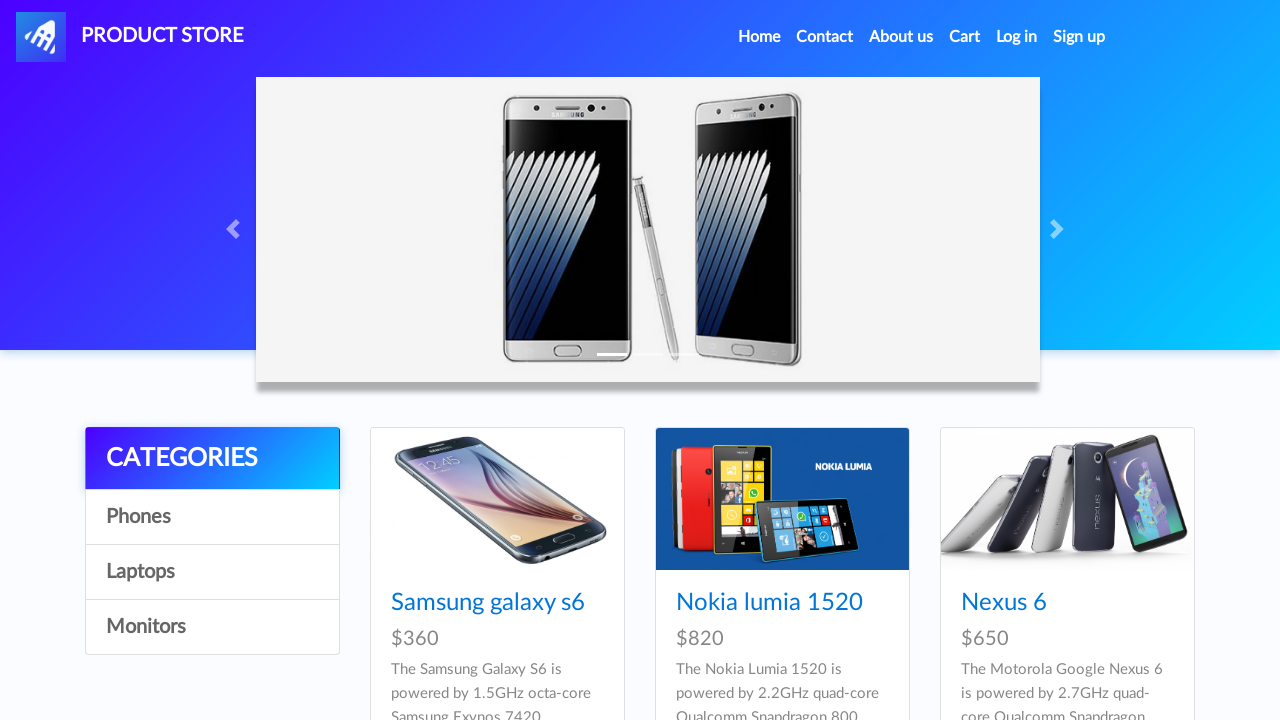

Clicked on Laptops category at (212, 572) on a:has-text('Laptops')
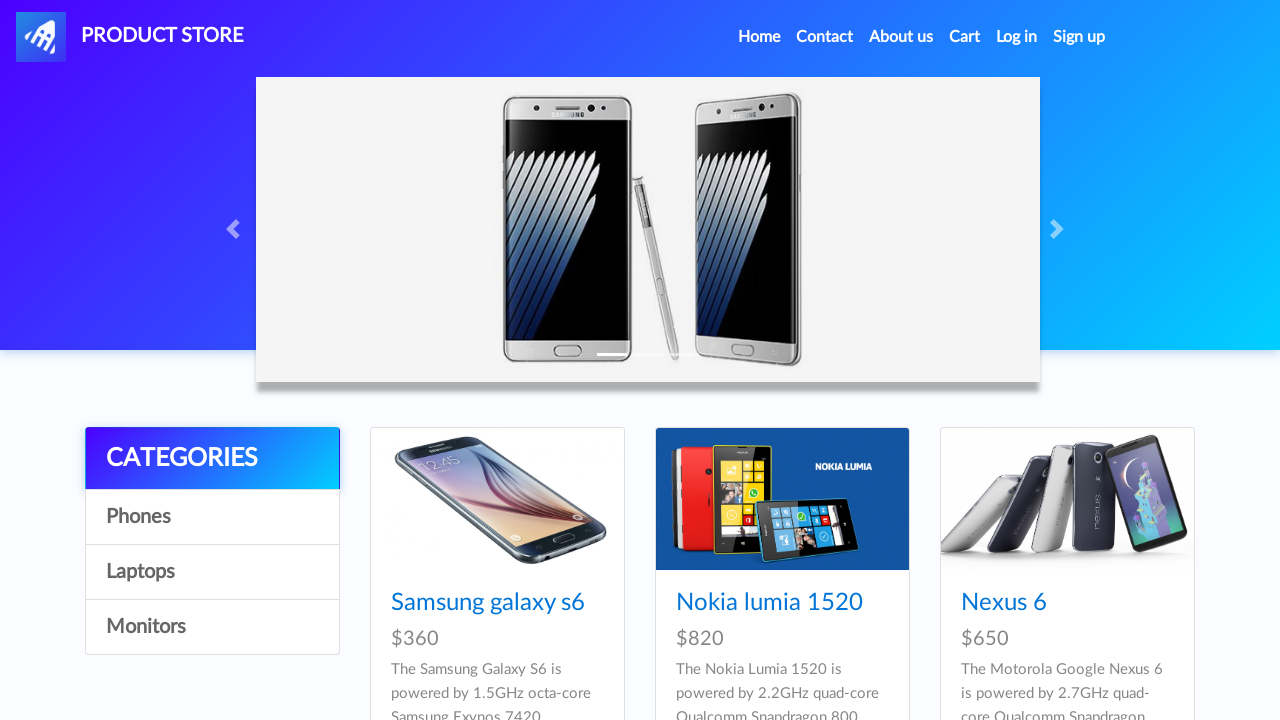

Waited for laptop products to load
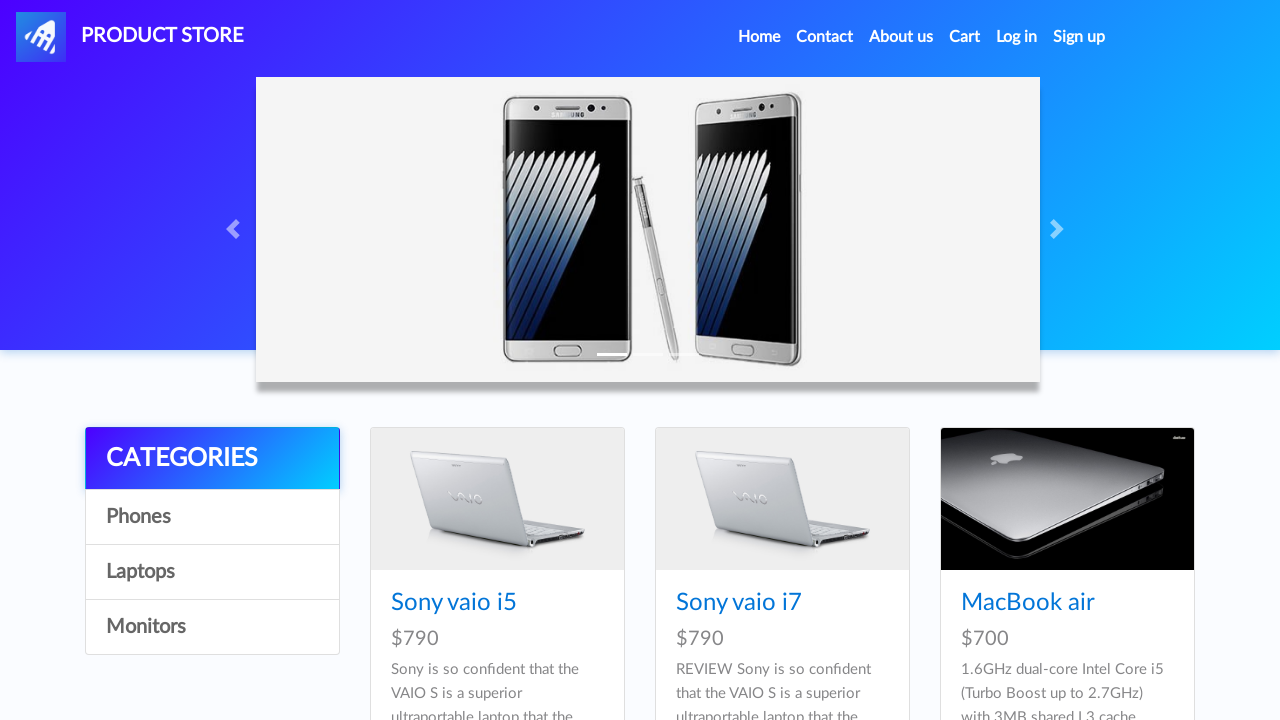

Clicked on first laptop product at (454, 603) on #tbodyid .card-title a >> nth=0
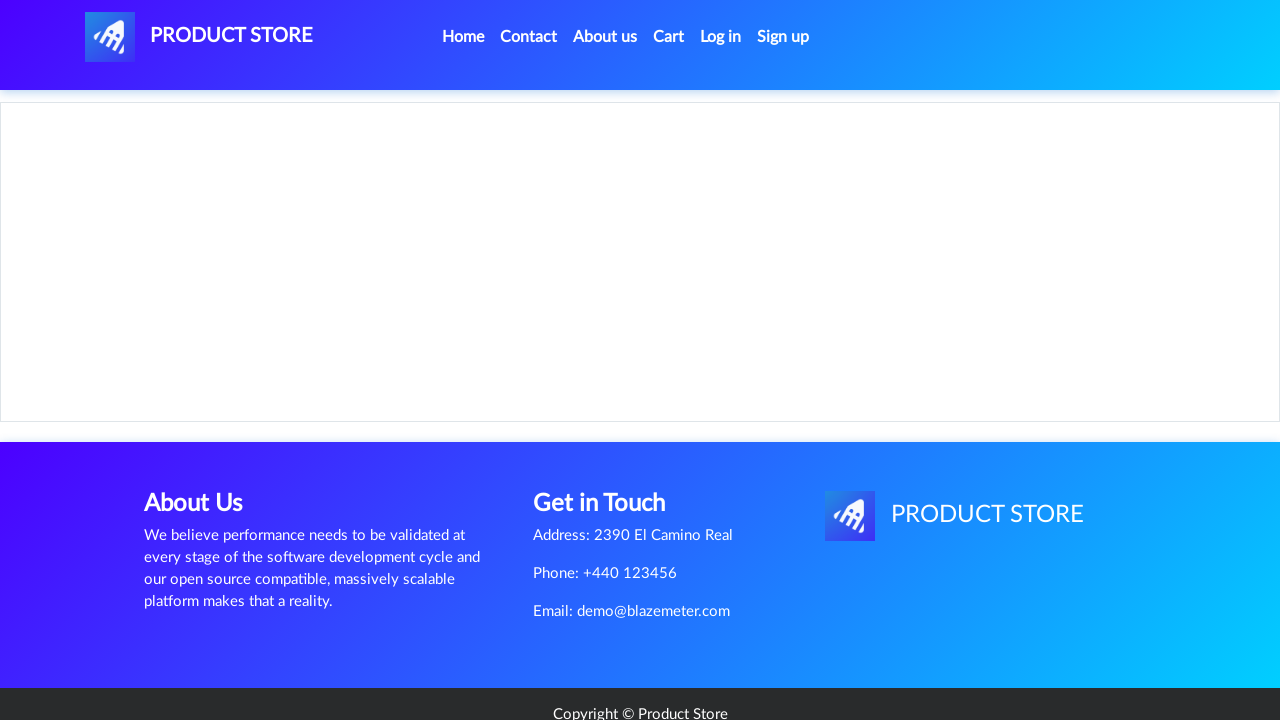

Product details page loaded
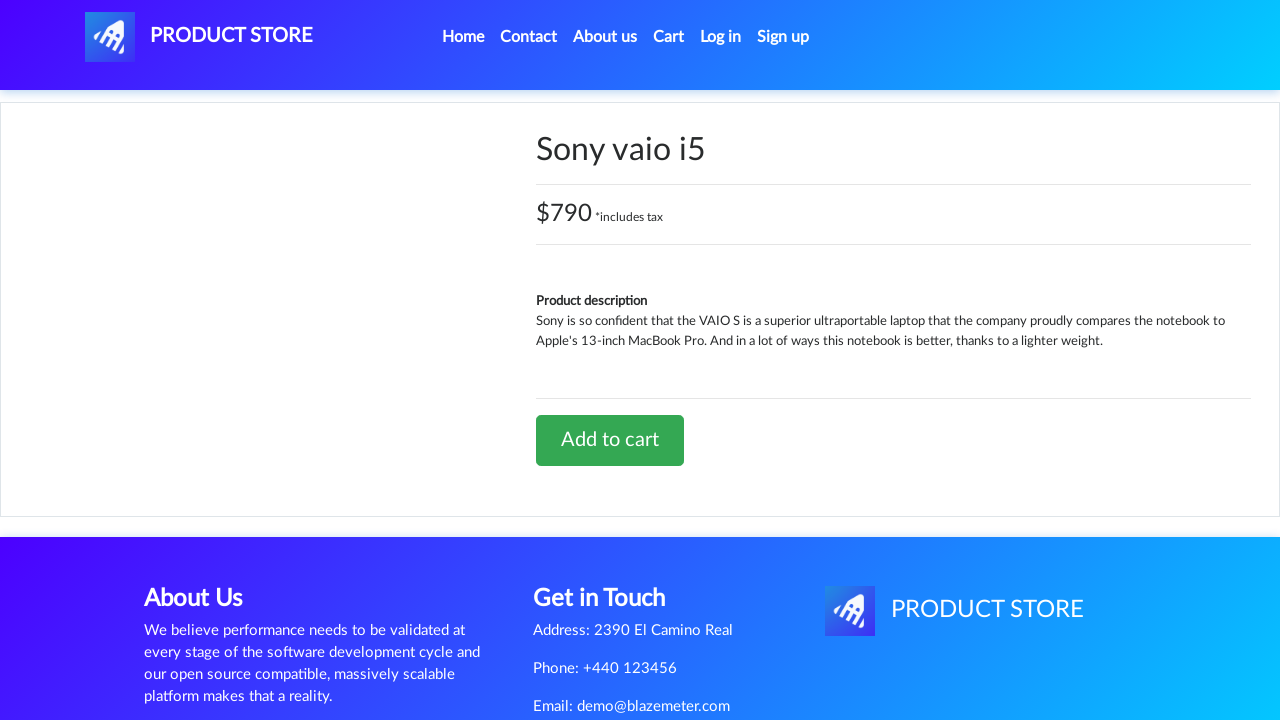

Retrieved laptop name: Sony vaio i5
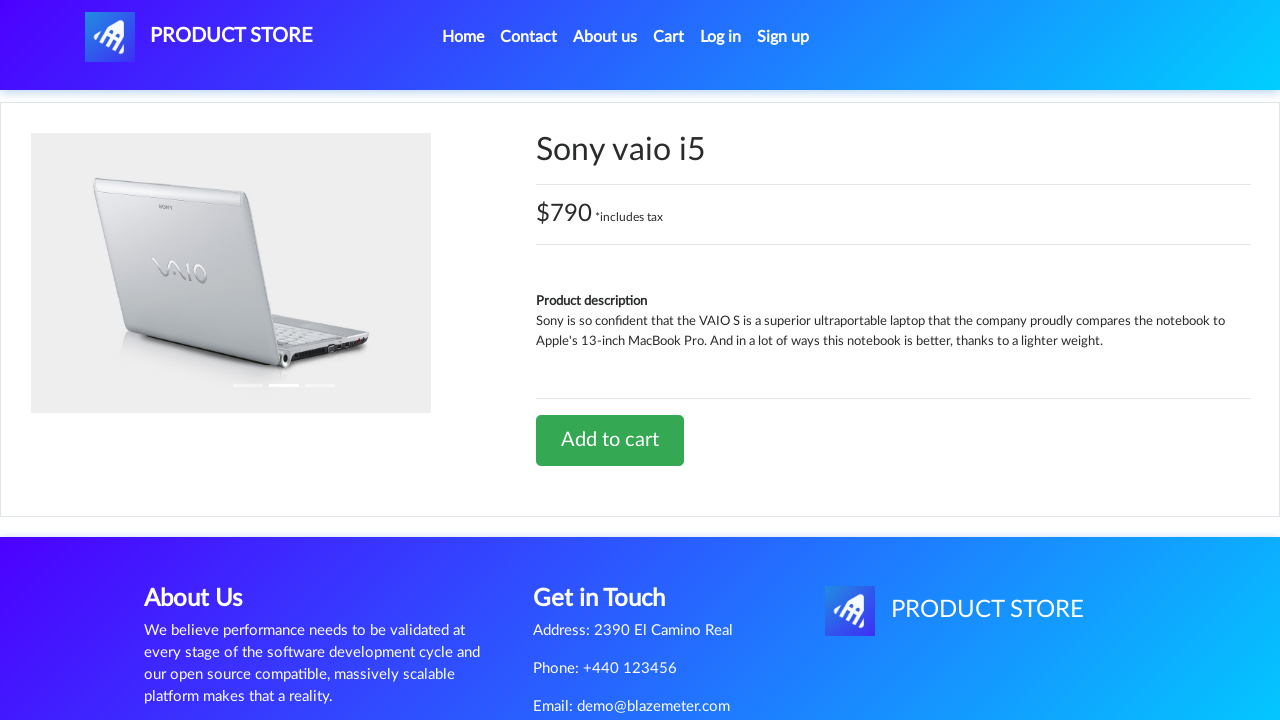

Retrieved laptop price: $790 *includes tax
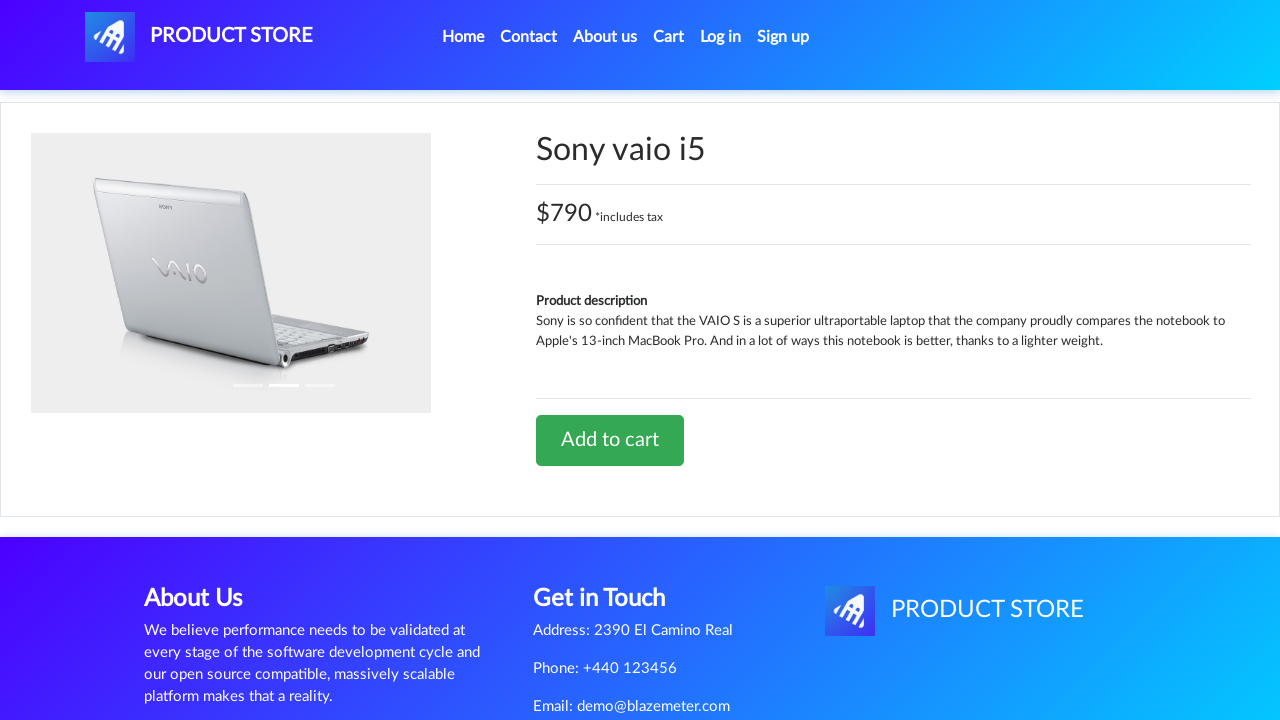

Clicked 'Add to cart' button at (610, 440) on a:has-text('Add to cart')
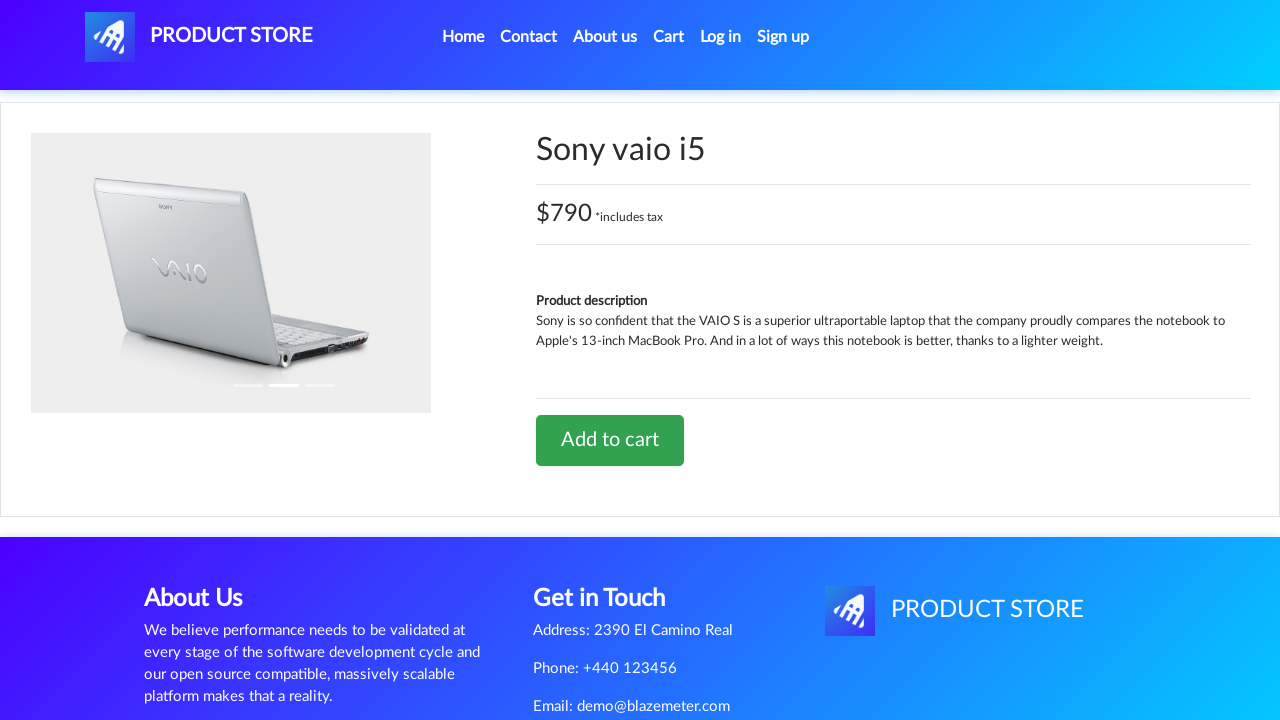

Configured dialog handler to accept alerts
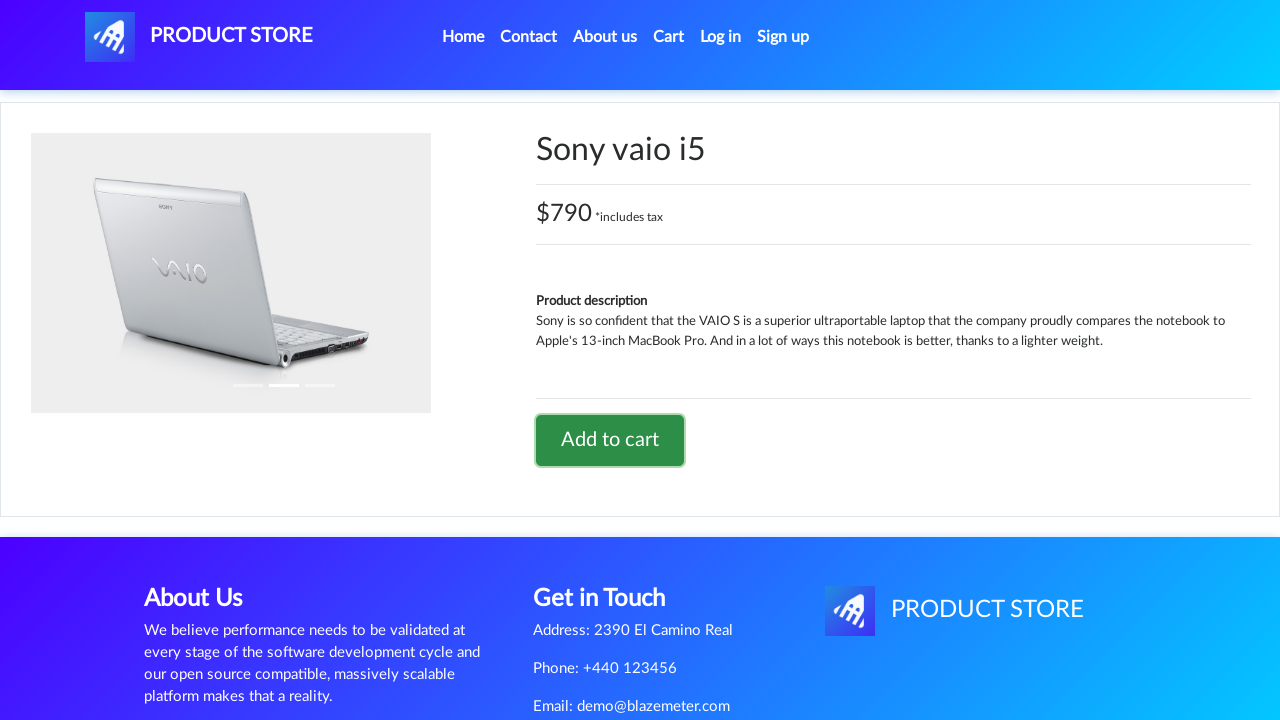

Waited for cart to process addition
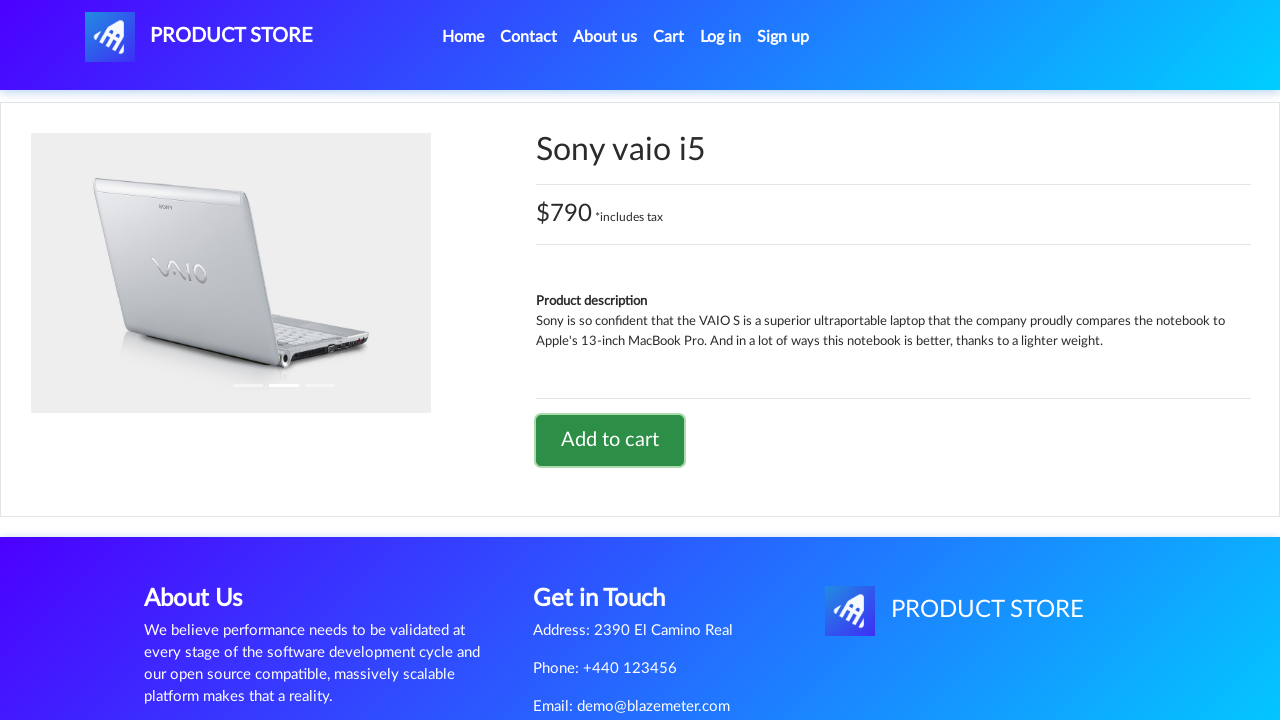

Clicked on Cart link at (669, 37) on a#cartur
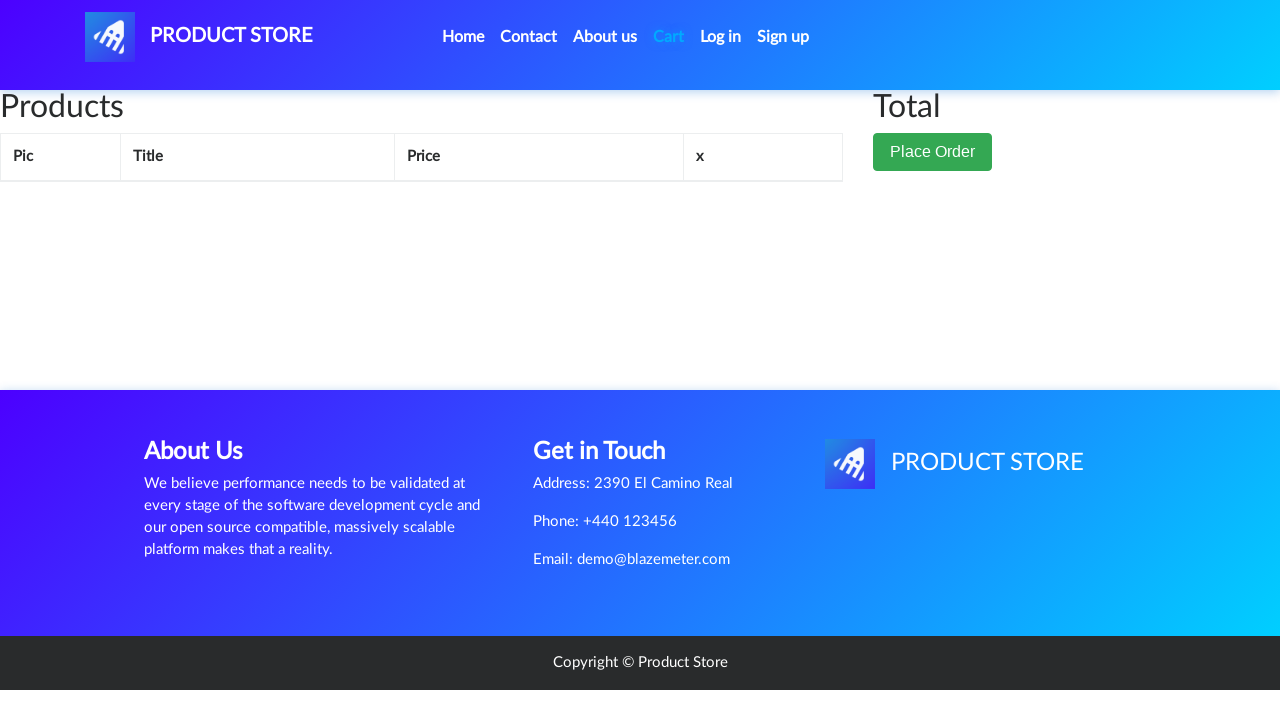

Cart page loaded with items visible
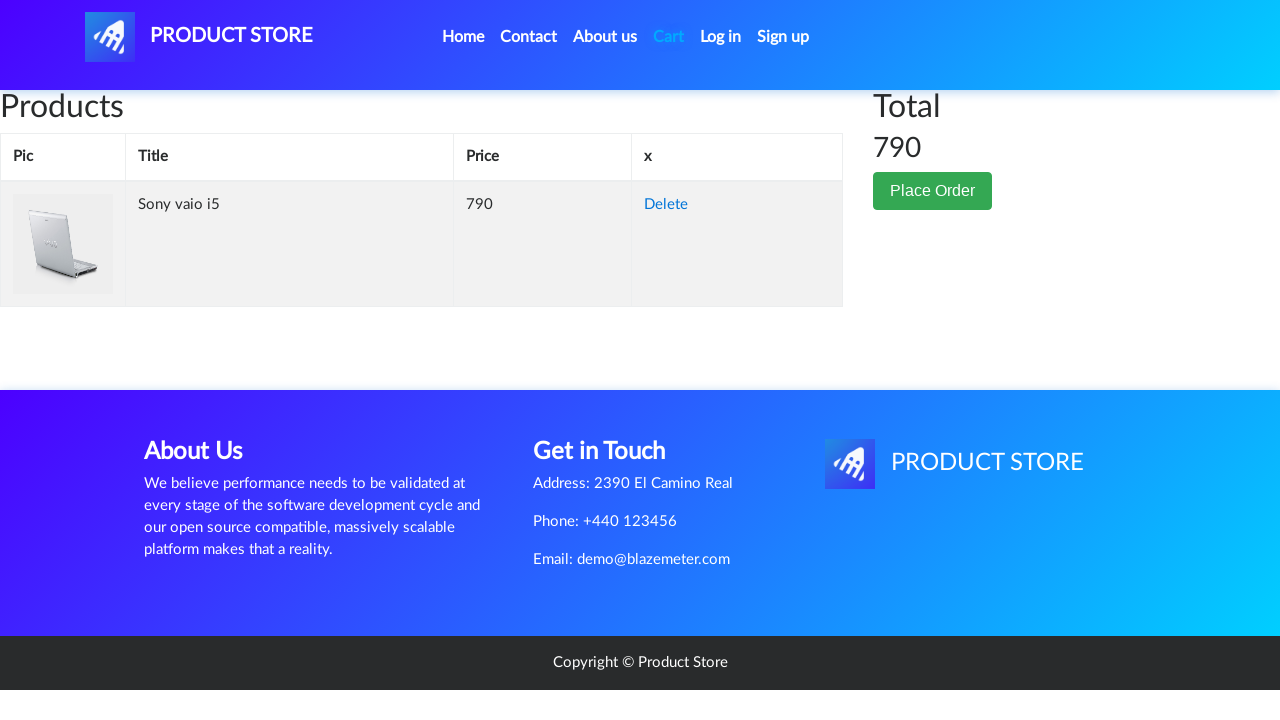

Clicked 'Place Order' button at (933, 191) on button:has-text('Place Order')
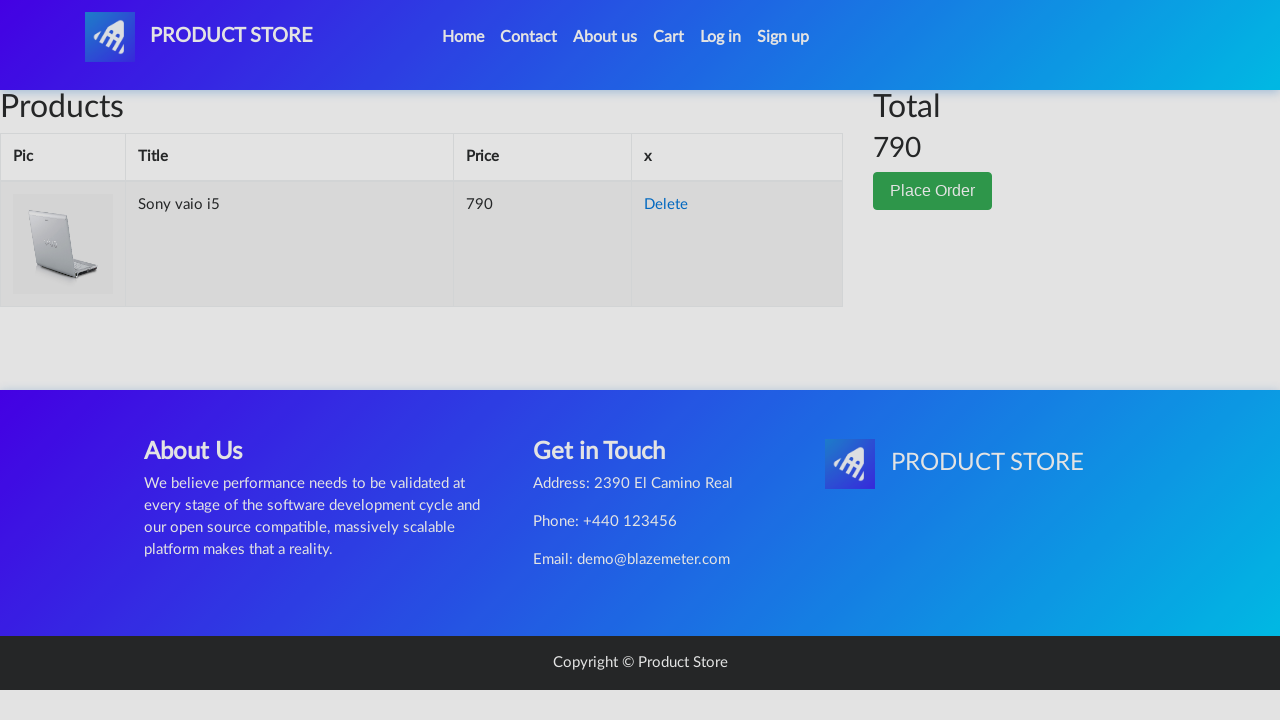

Order form modal appeared
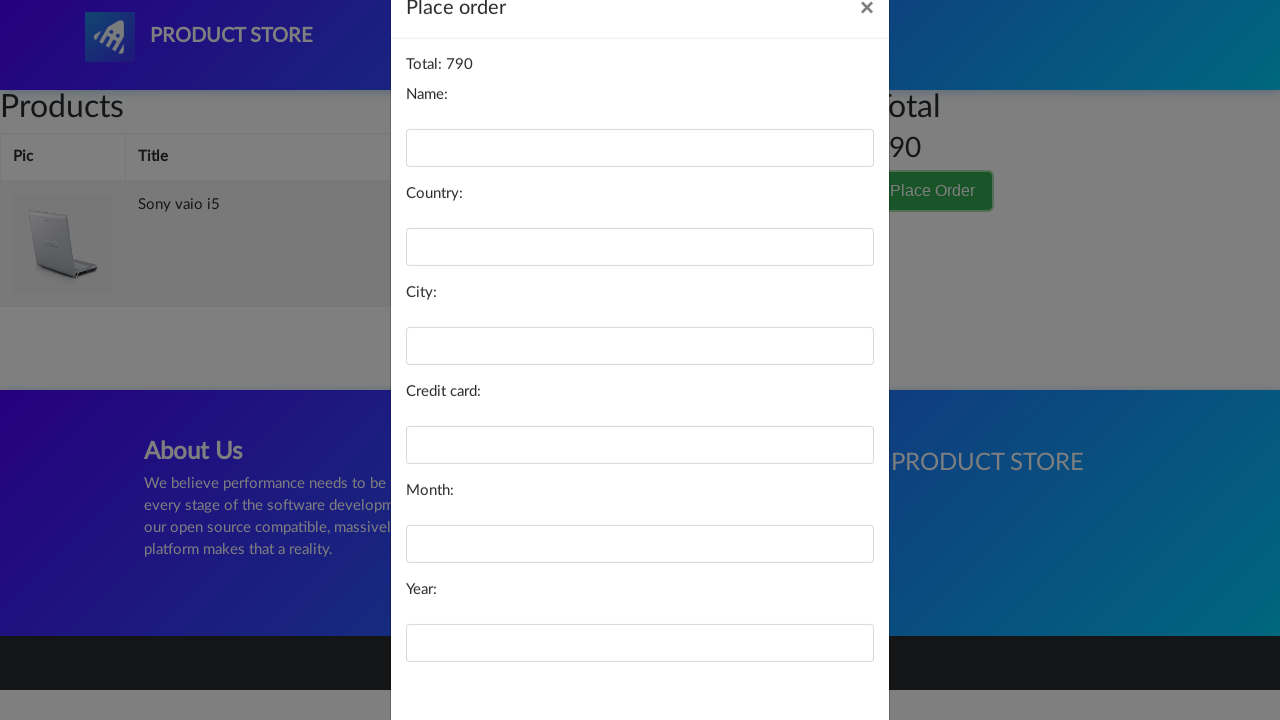

Filled name field with 'Julia Martinez' on #name
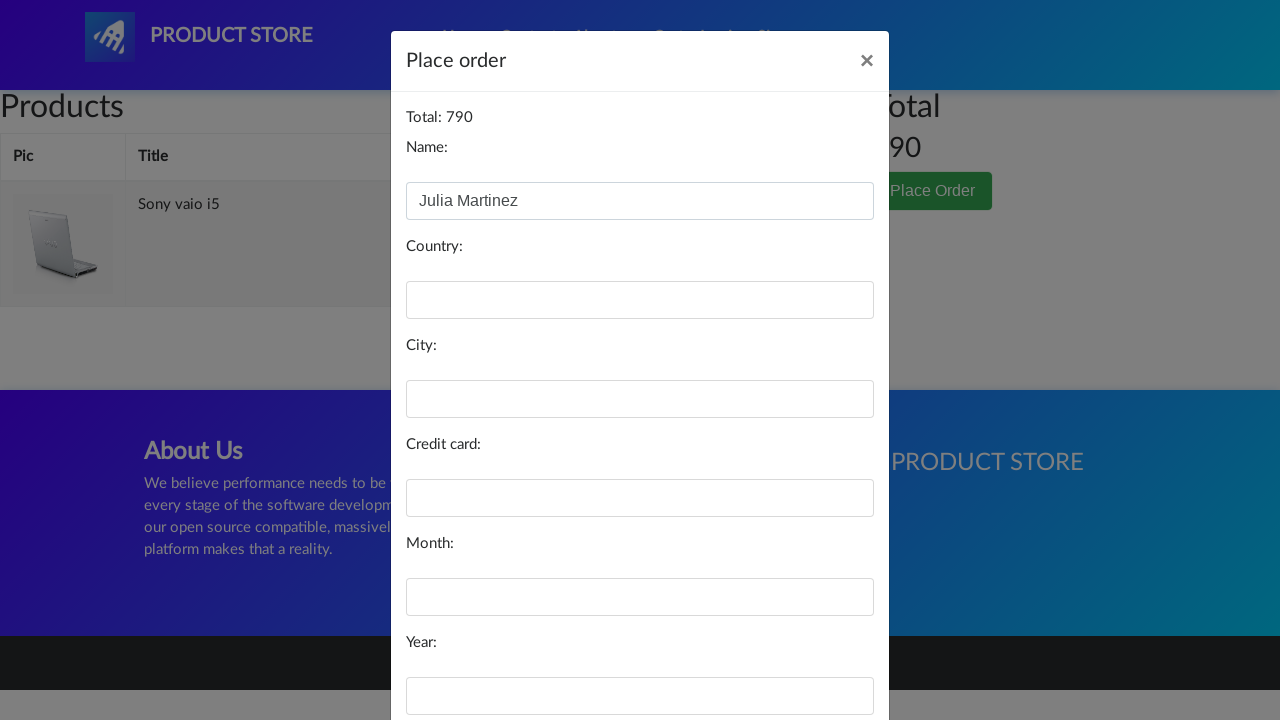

Filled country field with 'Argentina' on #country
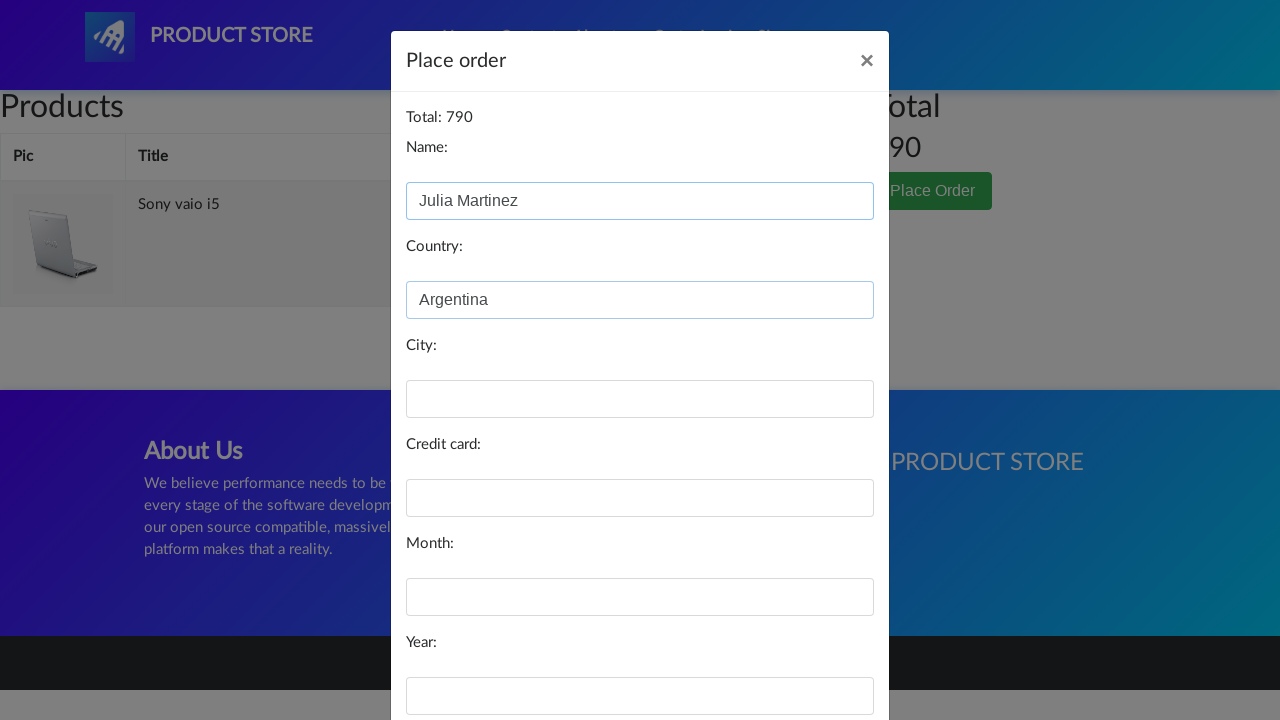

Filled city field with 'Cordoba' on #city
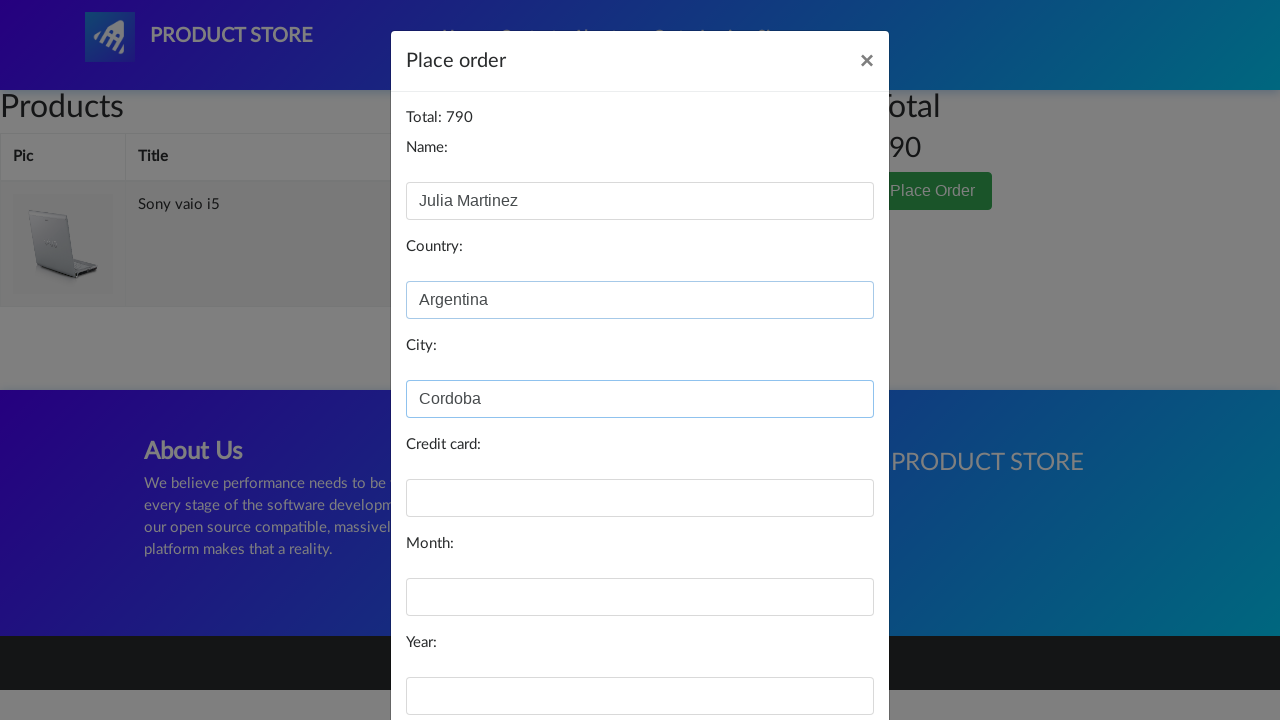

Filled card field with test credit card number on #card
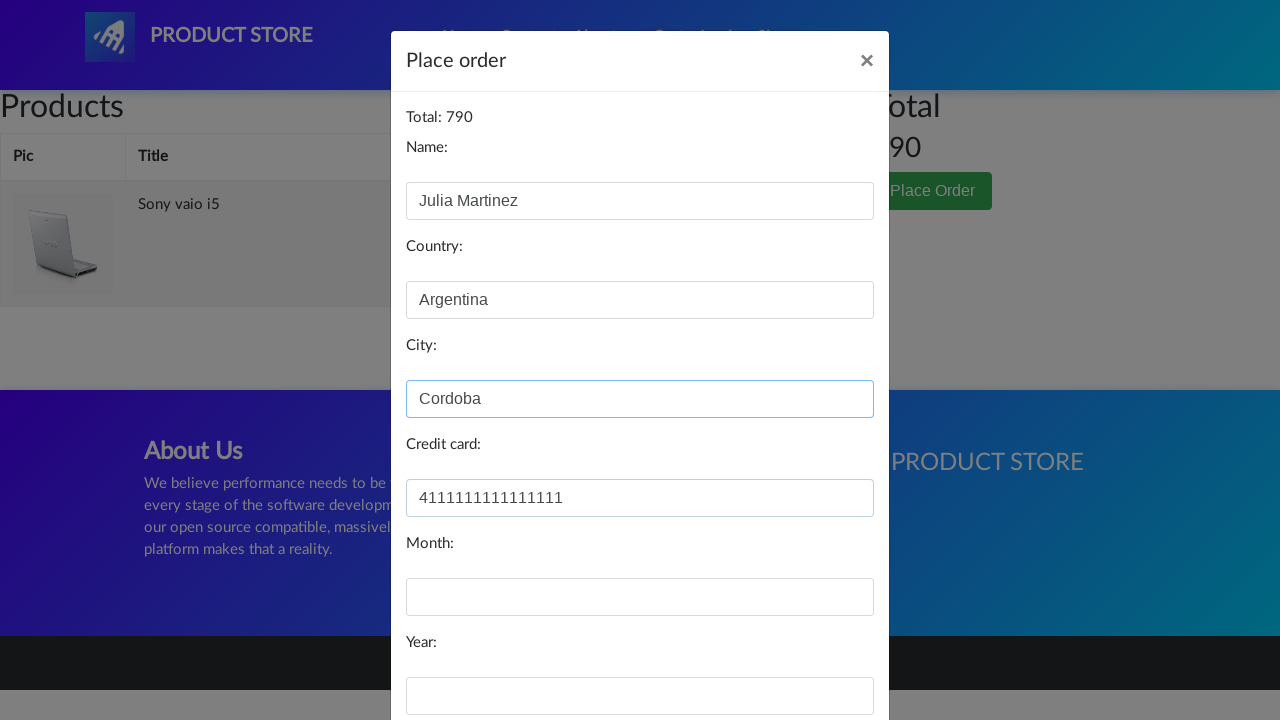

Filled month field with '03' on #month
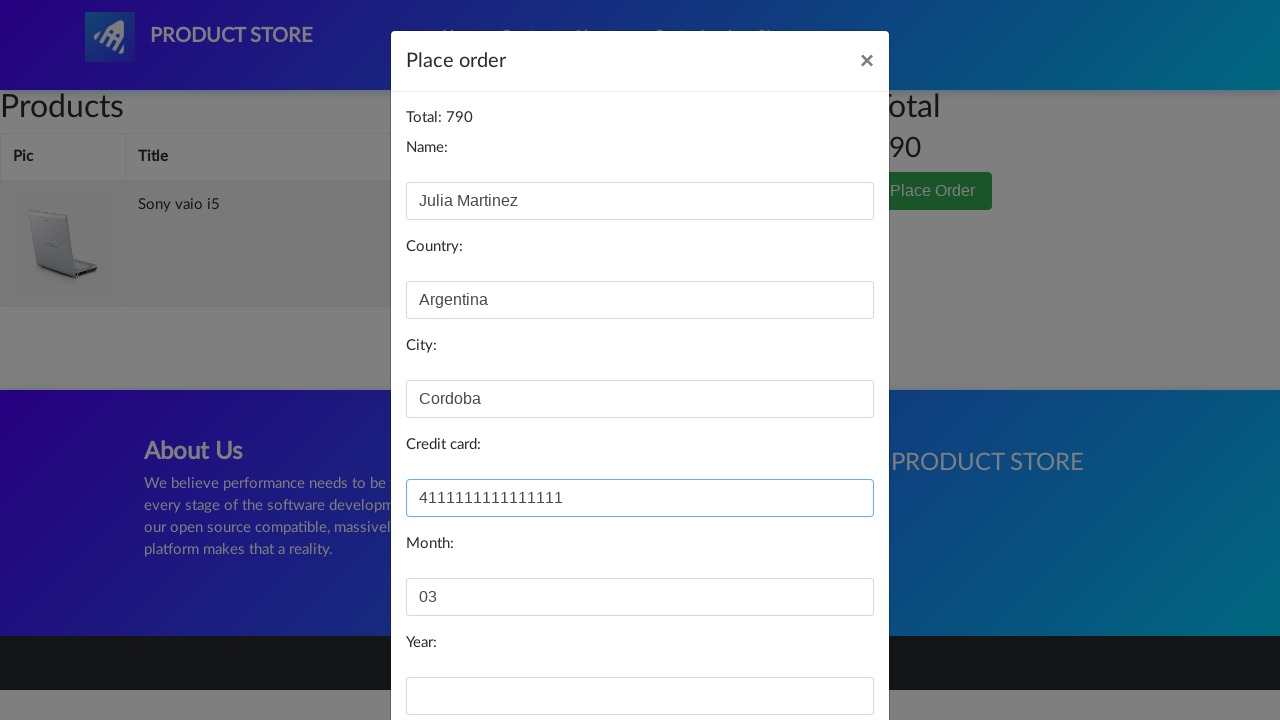

Filled year field with '2025' on #year
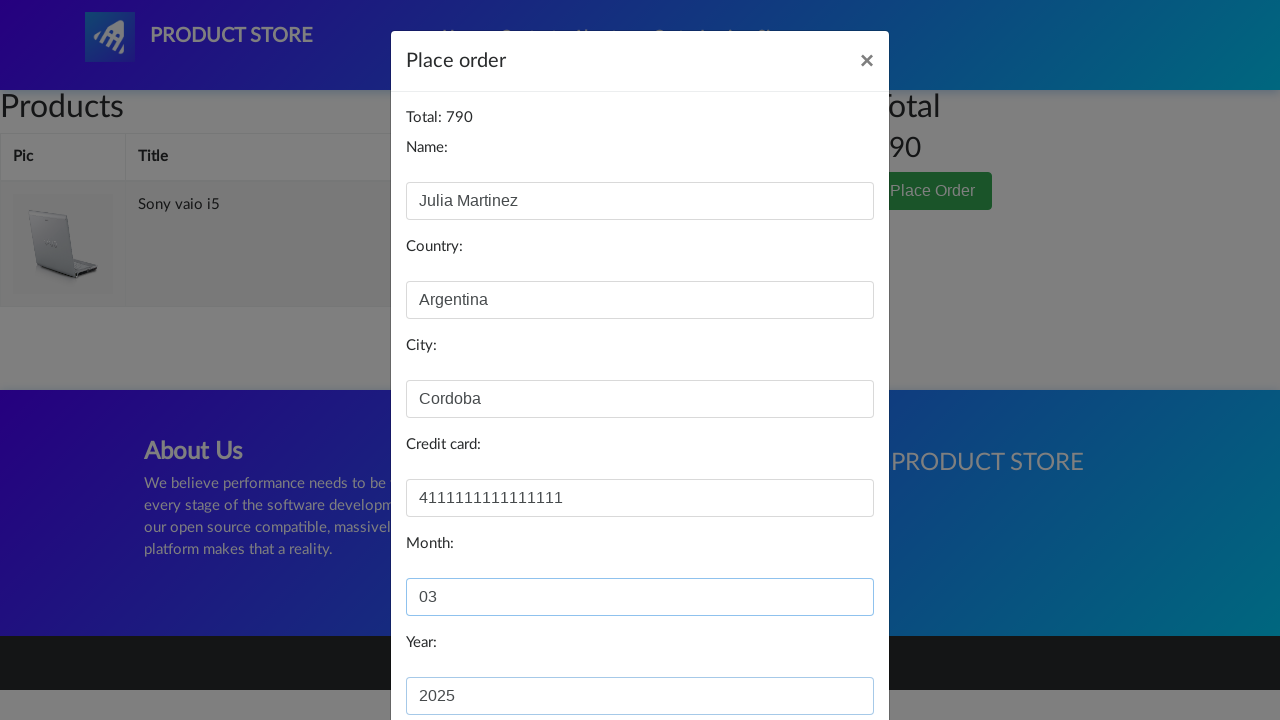

Clicked 'Purchase' button to complete order at (823, 655) on button:has-text('Purchase')
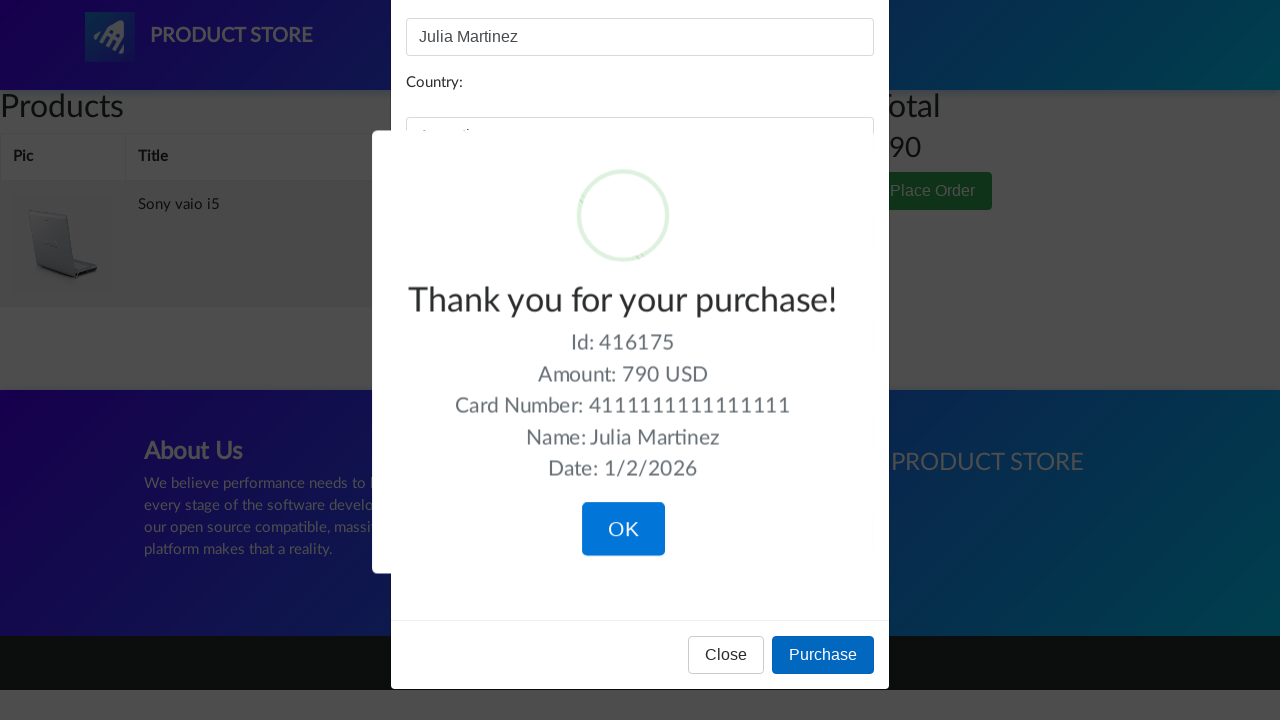

Purchase confirmation modal appeared
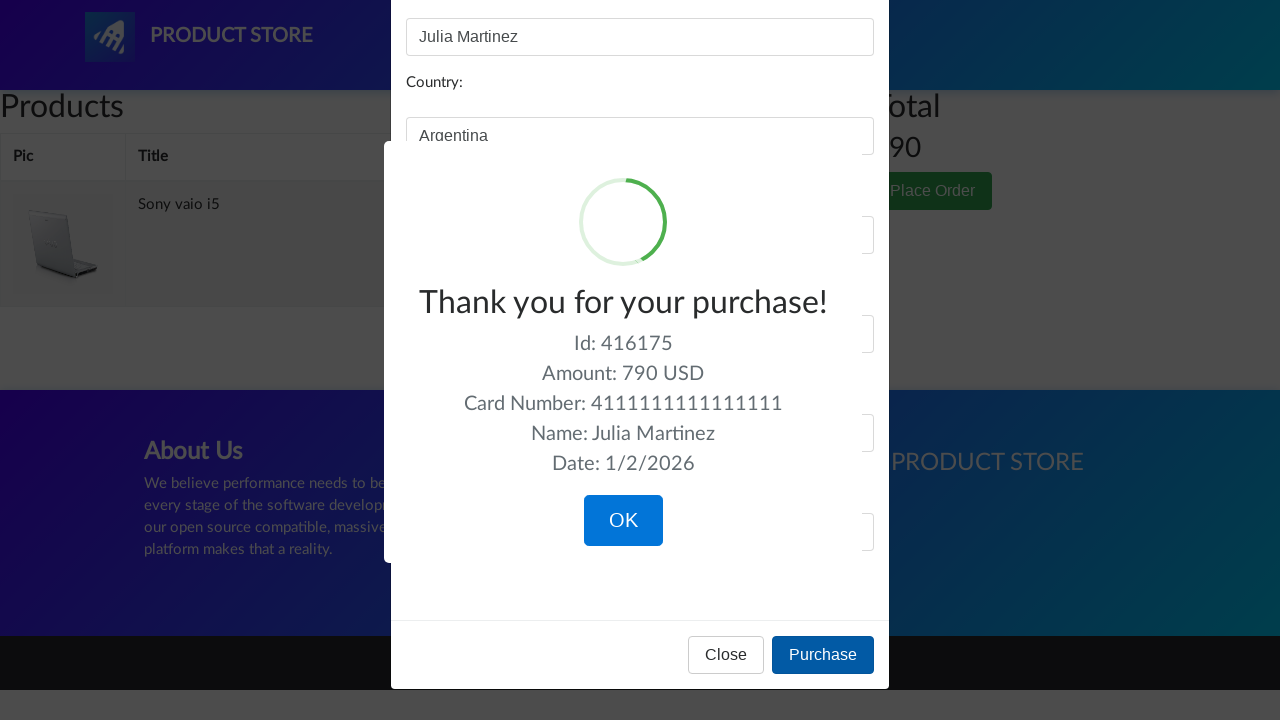

Retrieved confirmation text: Thank you for your purchase!
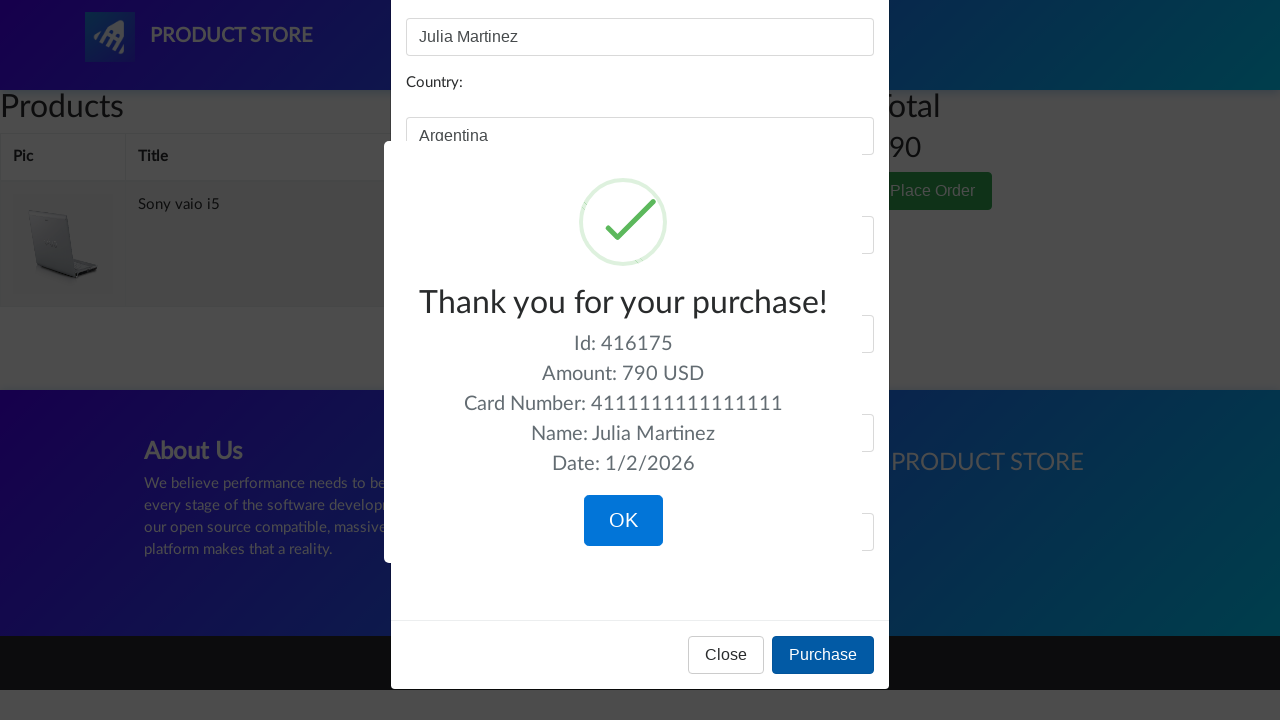

Clicked OK button to close confirmation modal at (623, 521) on .sweet-alert .confirm
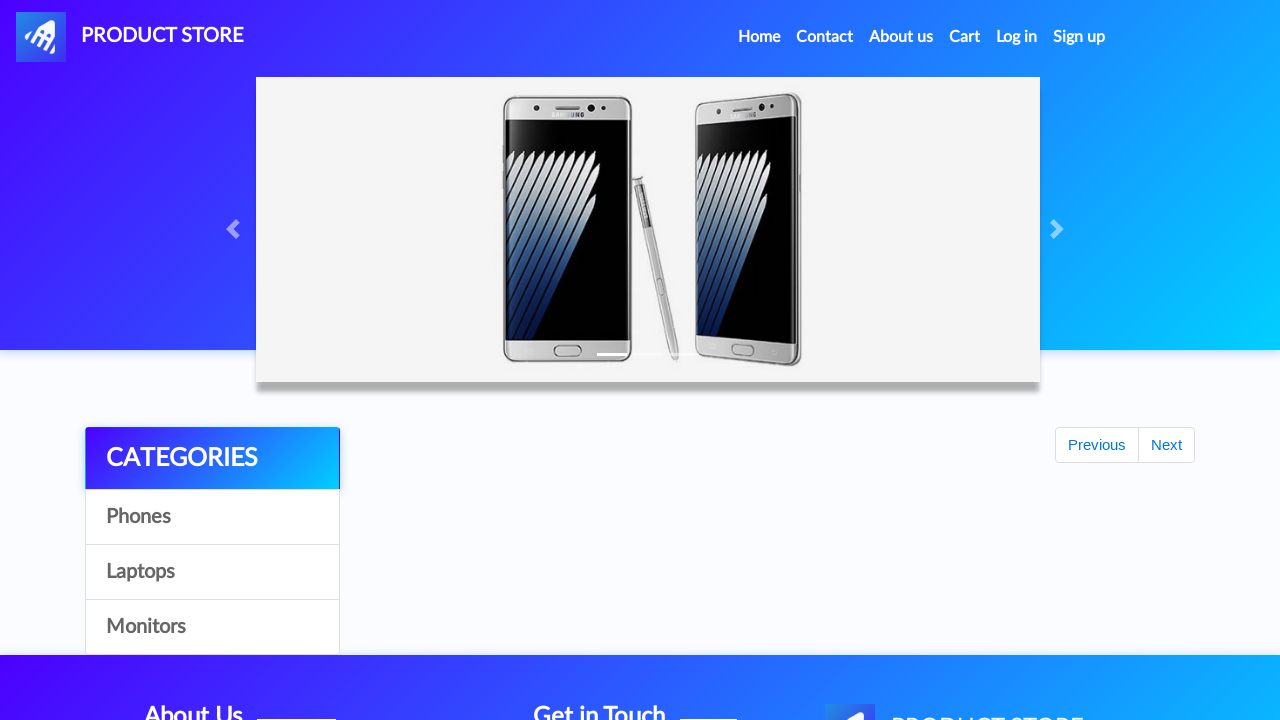

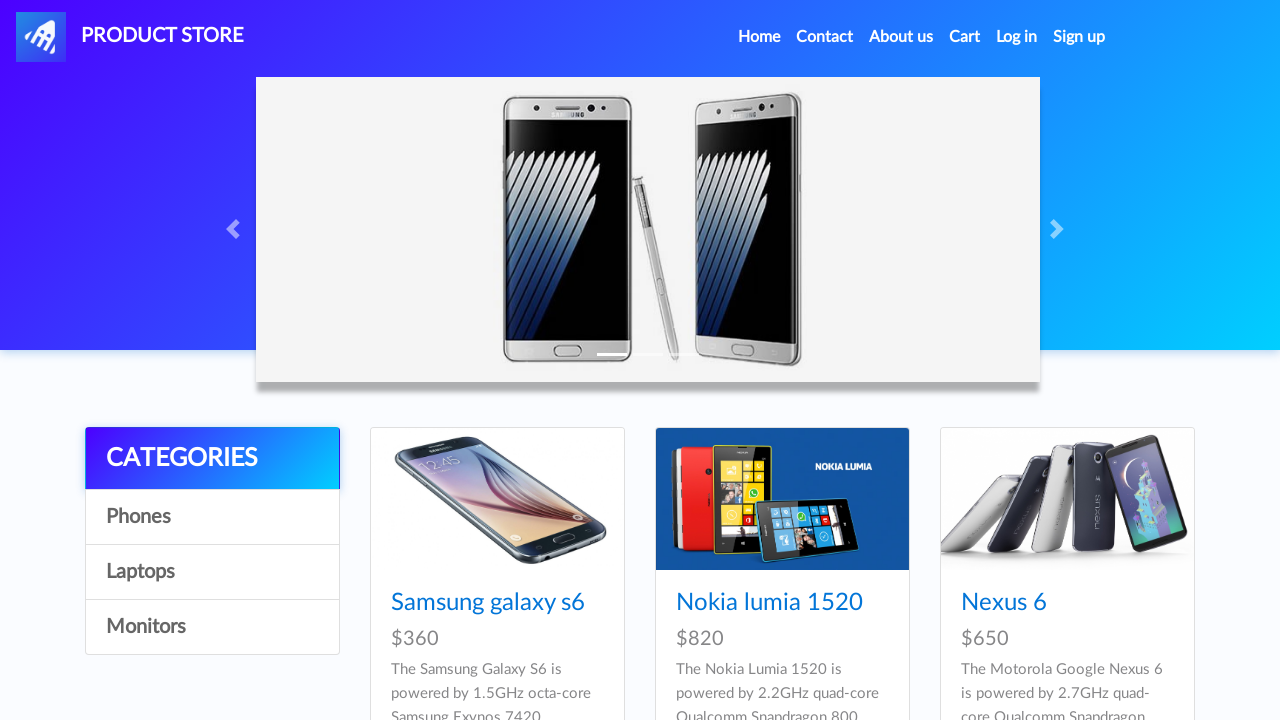